Tests country dropdown selection on a support page and verifies the selected option

Starting URL: https://rode.com/en/support/where-to-buy

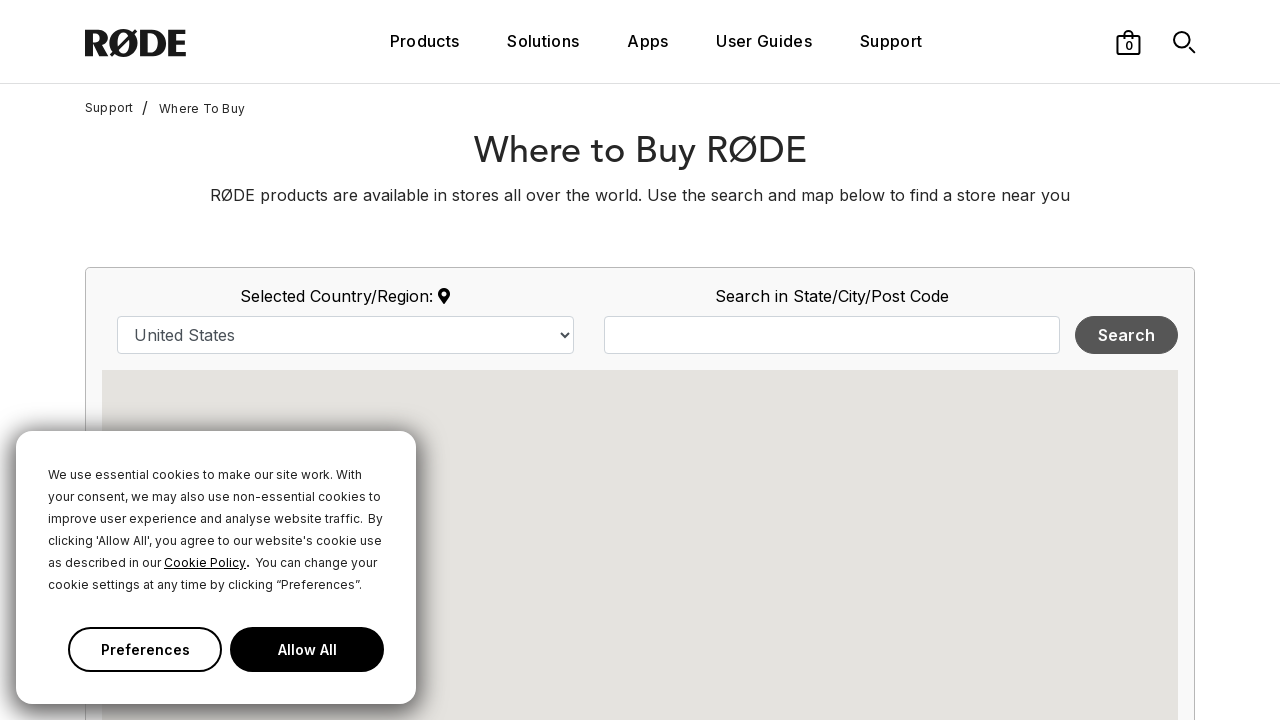

Selected 'Vietnam' from country dropdown on select#country
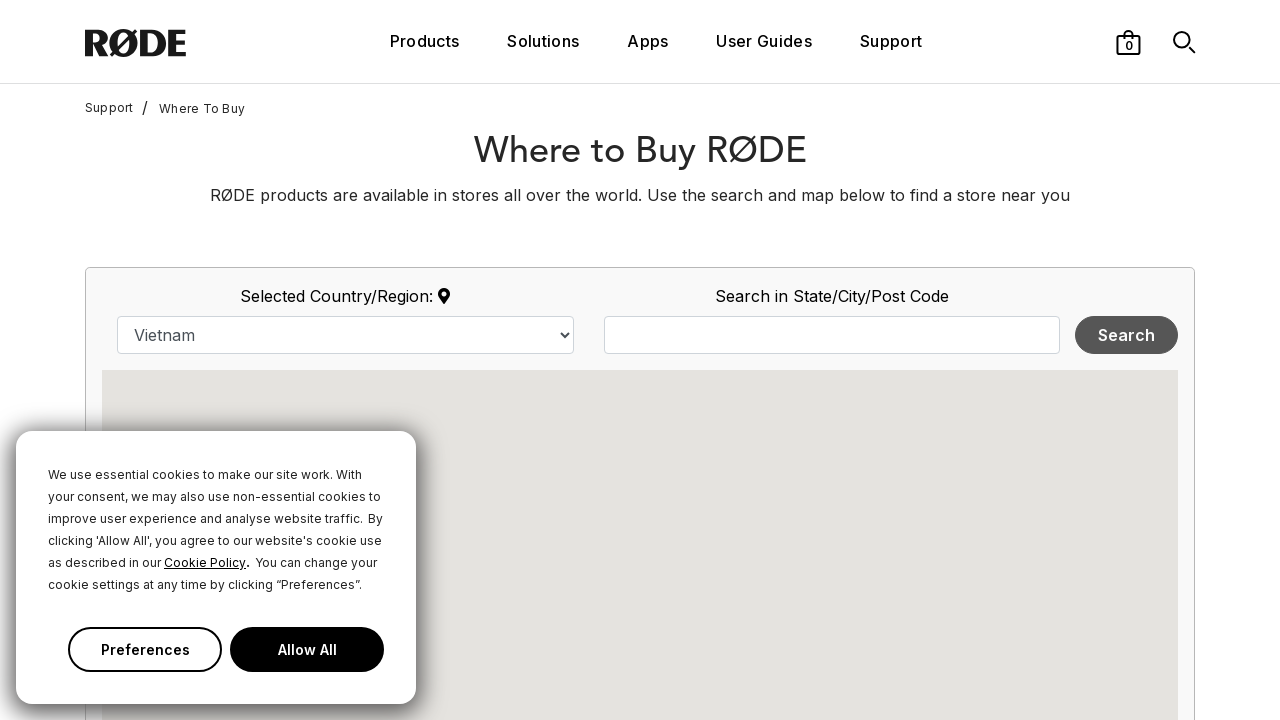

Dealers loaded after country selection
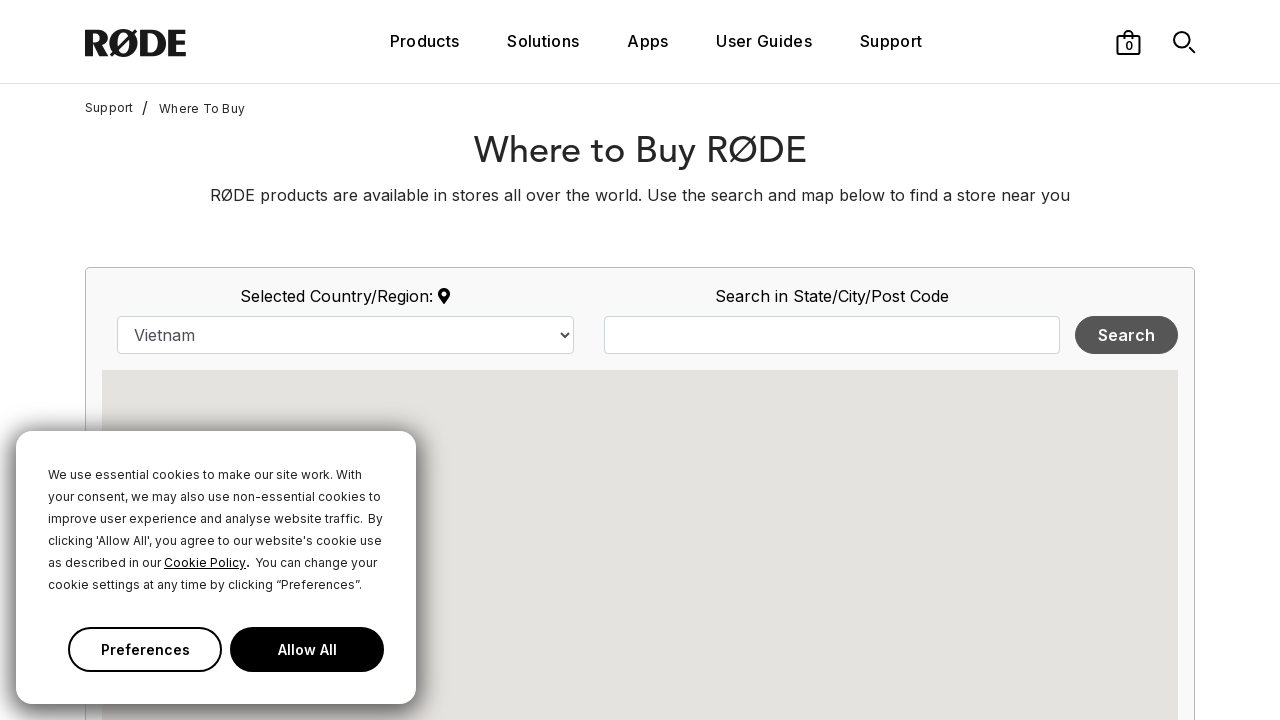

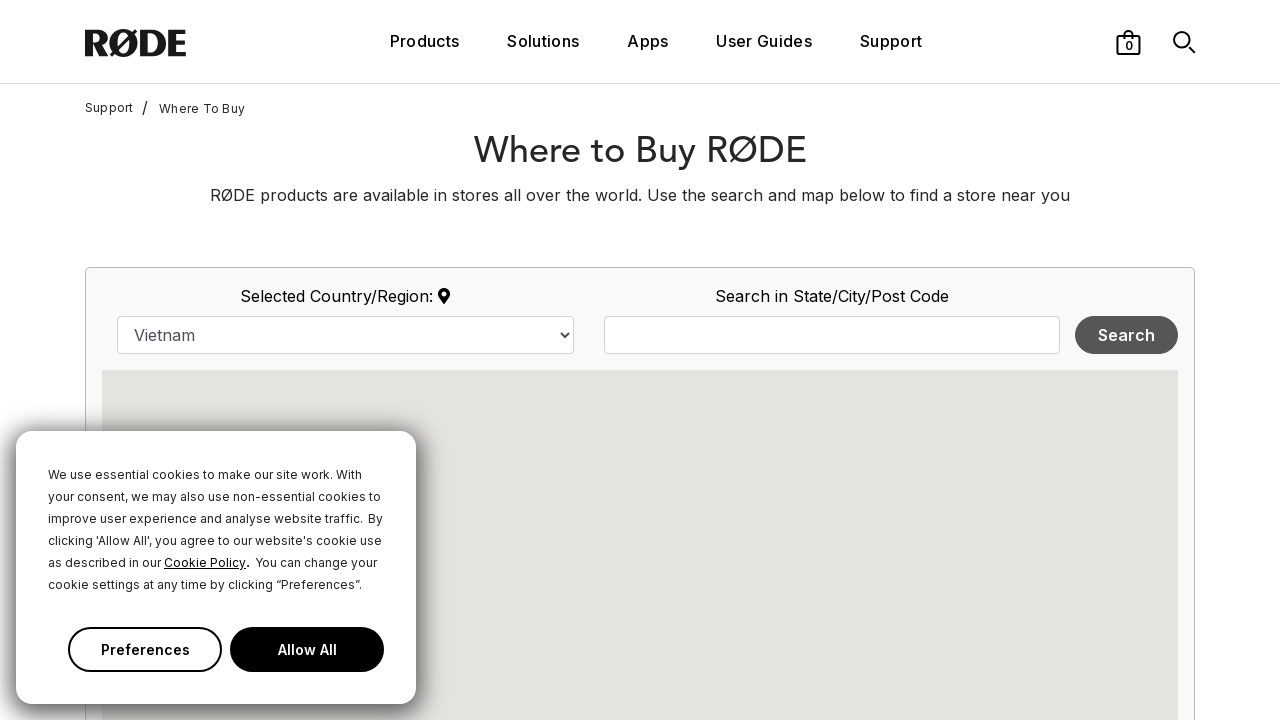